Tests opening a modal window by navigating to the modal page and clicking the button to open the modal

Starting URL: https://formy-project.herokuapp.com/

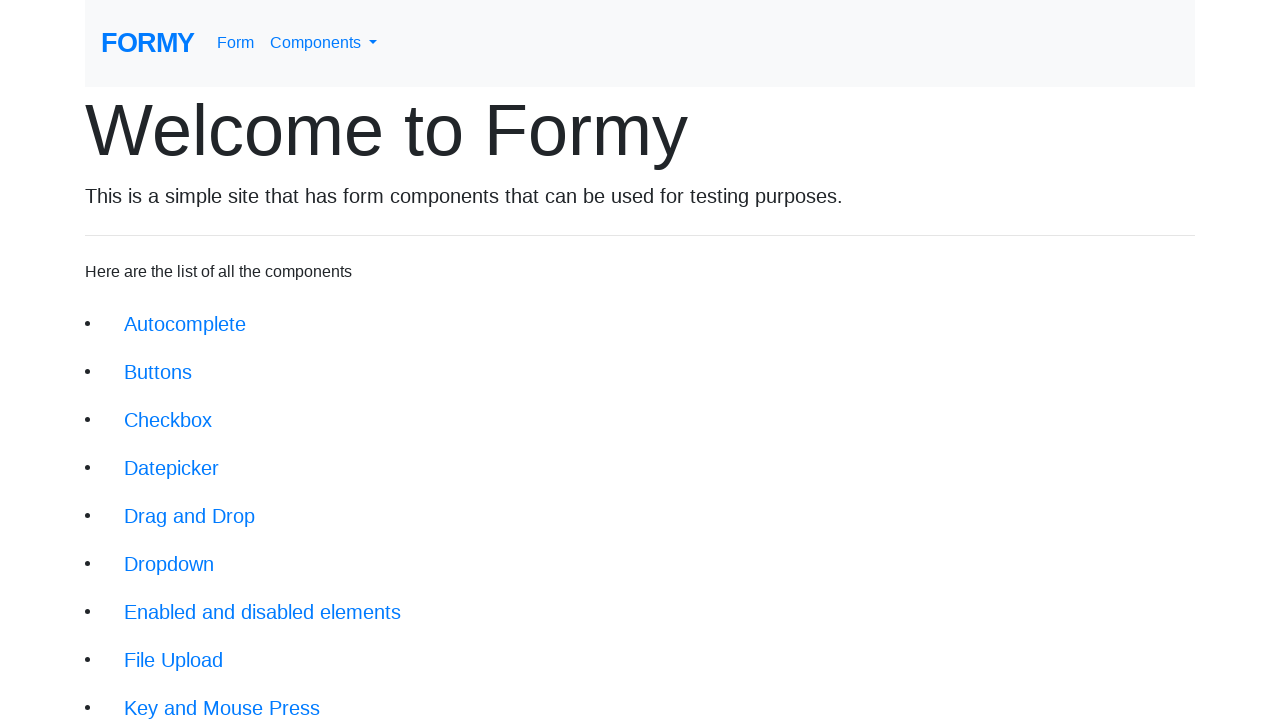

Clicked on modal link to navigate to modal page at (151, 504) on xpath=//li/a[@href='/modal']
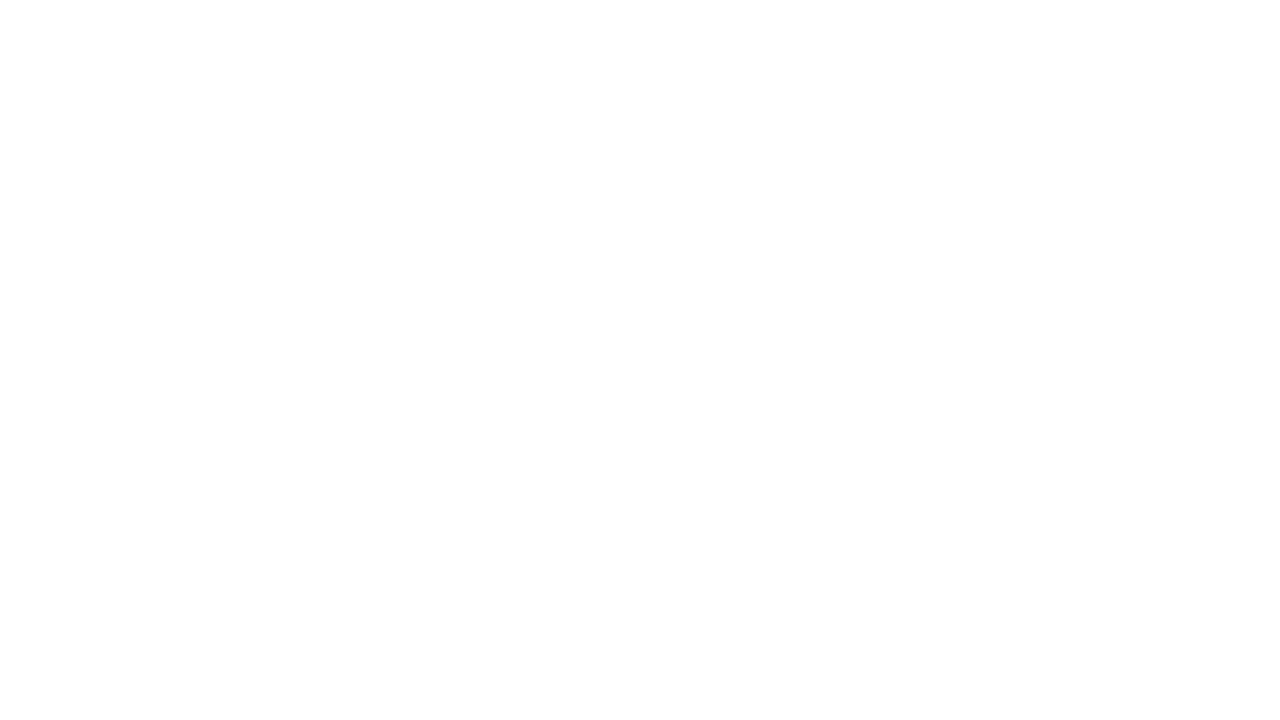

Clicked button to open modal window at (142, 186) on #modal-button
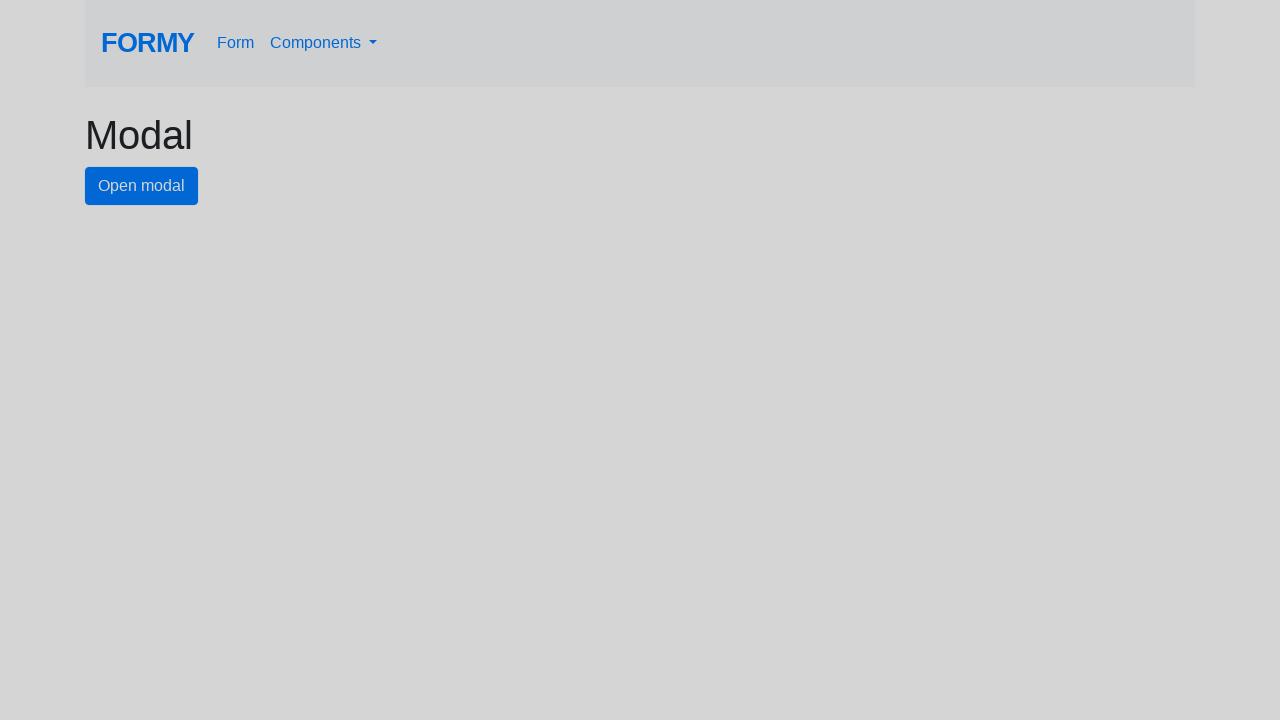

Modal window appeared with heading element
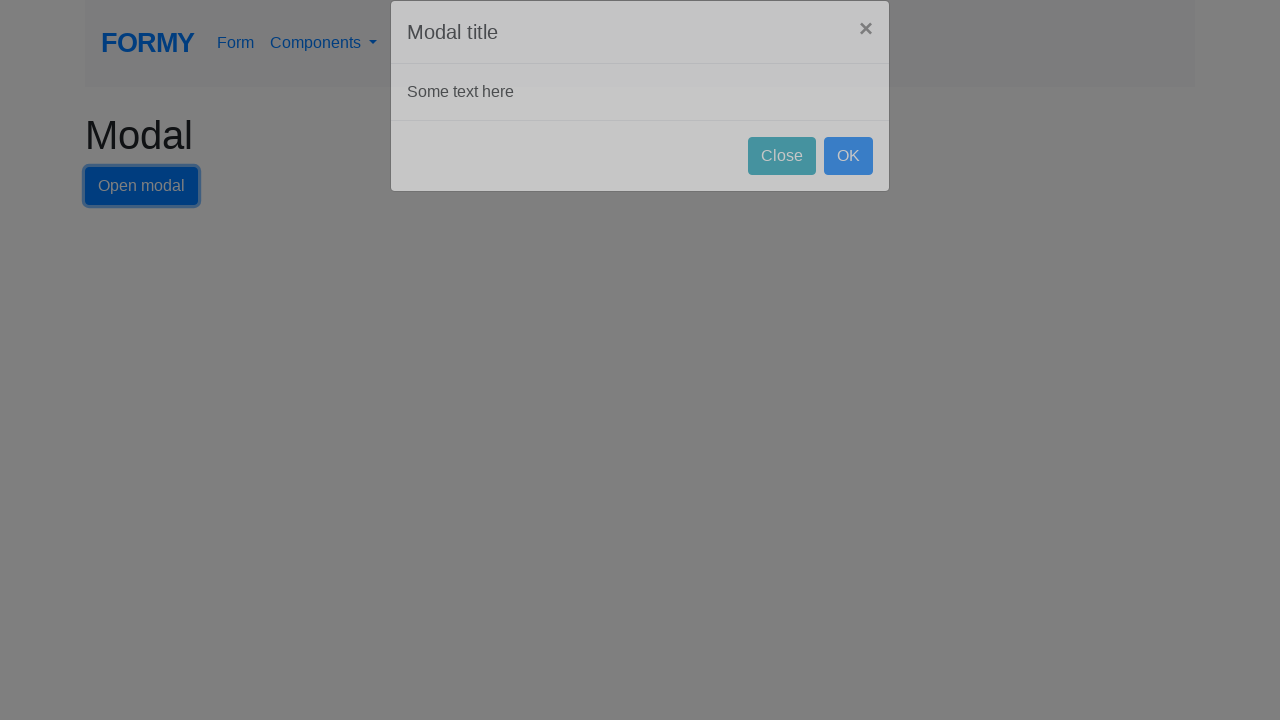

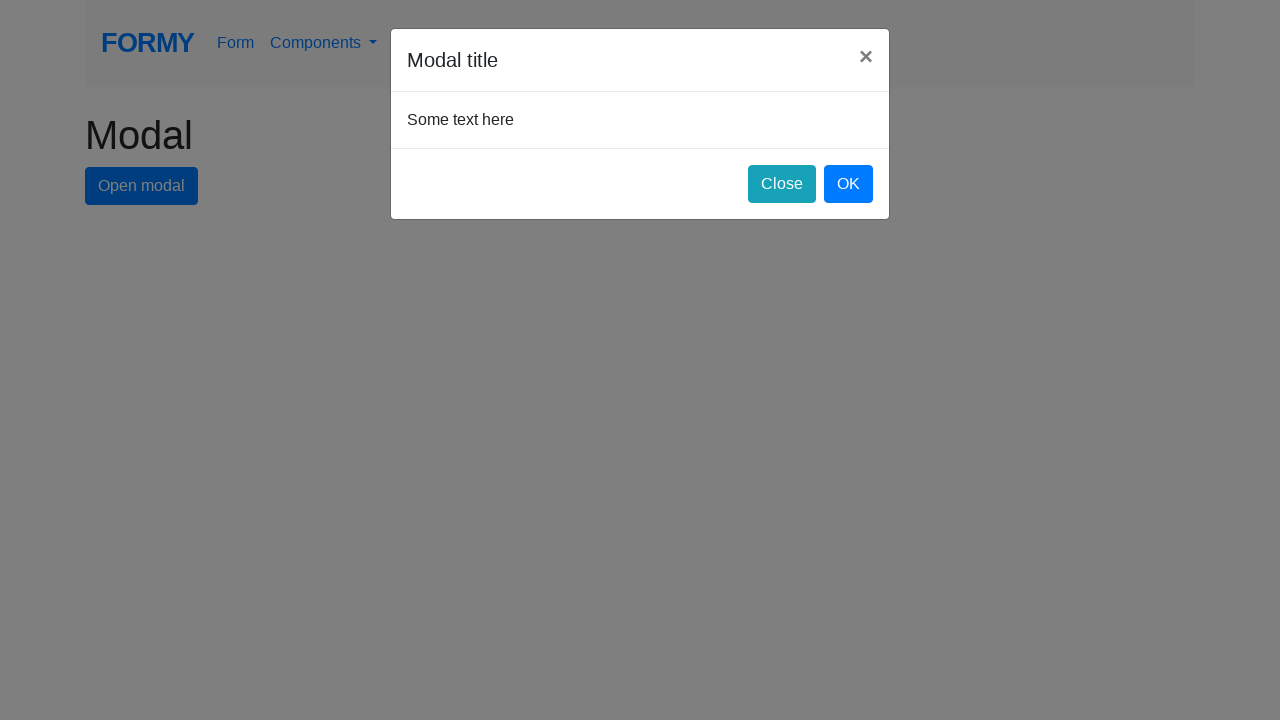